Tests the selectable list functionality by clicking on a list item and verifying it becomes active (selected state changes)

Starting URL: https://demoqa.com/selectable

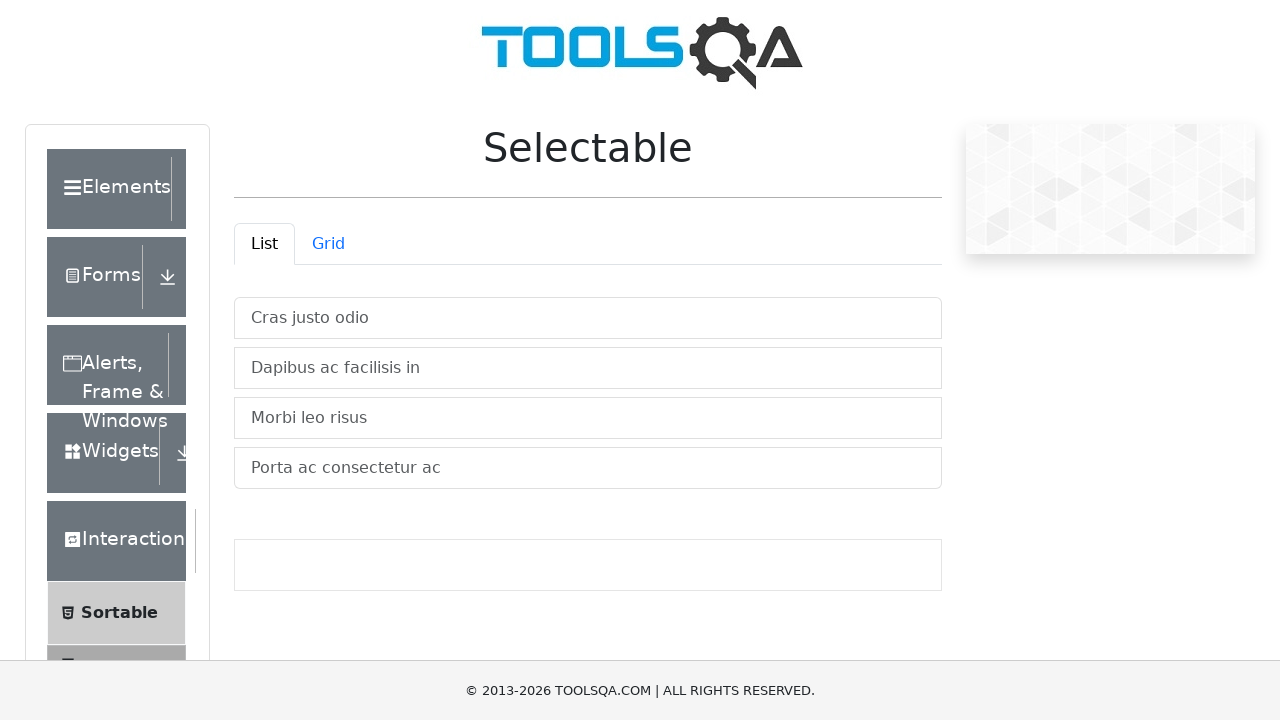

Navigated to selectable list test page
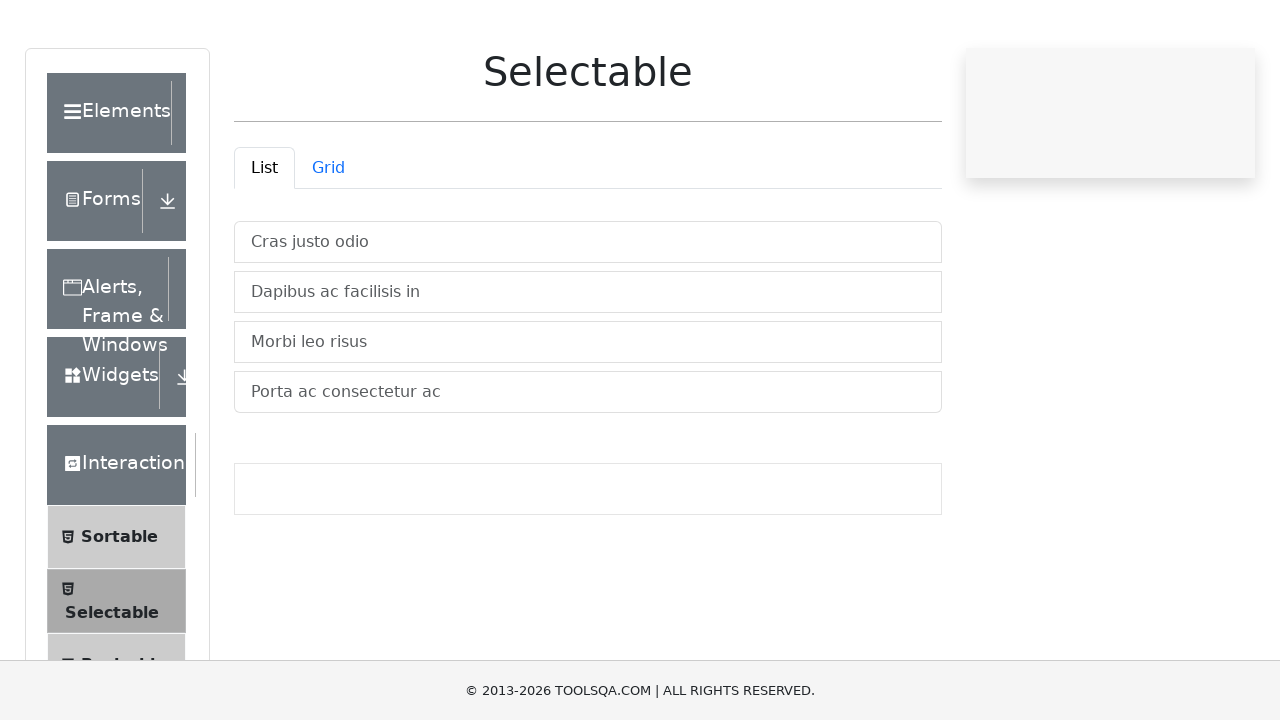

Located selectable list item 'Cras justo odio'
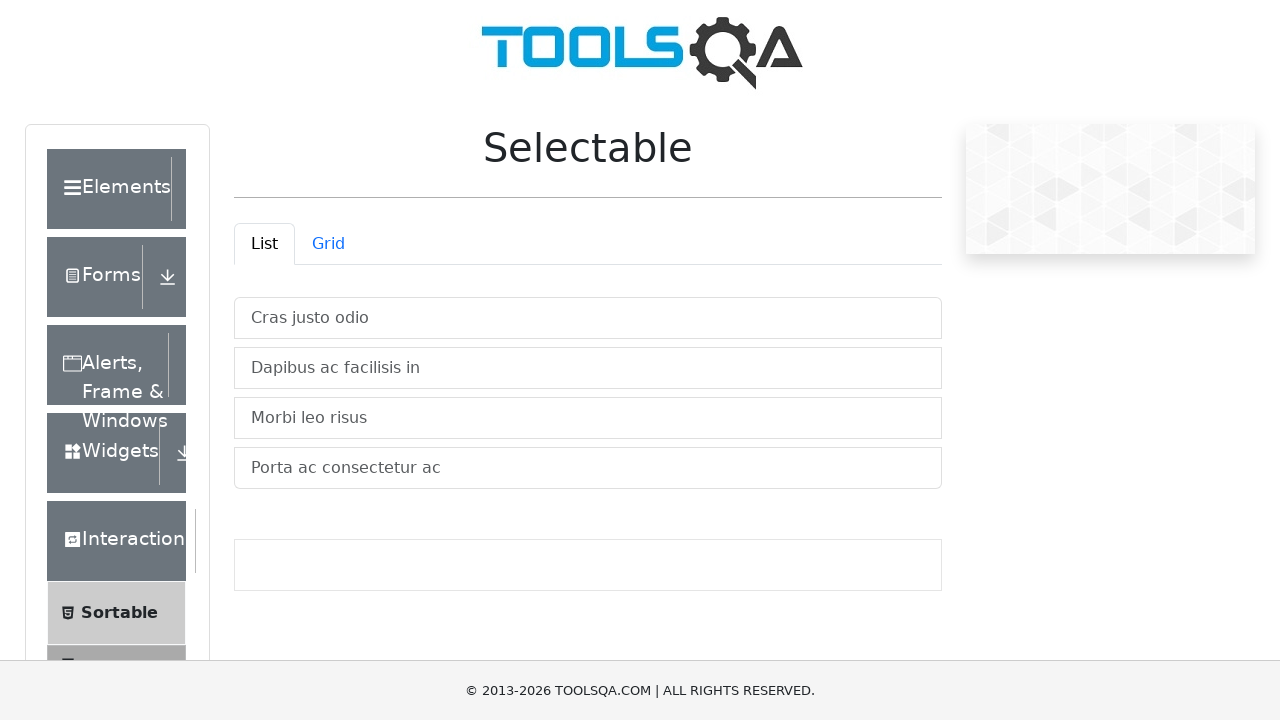

Clicked on selectable list item at (588, 318) on xpath=//li[text()='Cras justo odio']
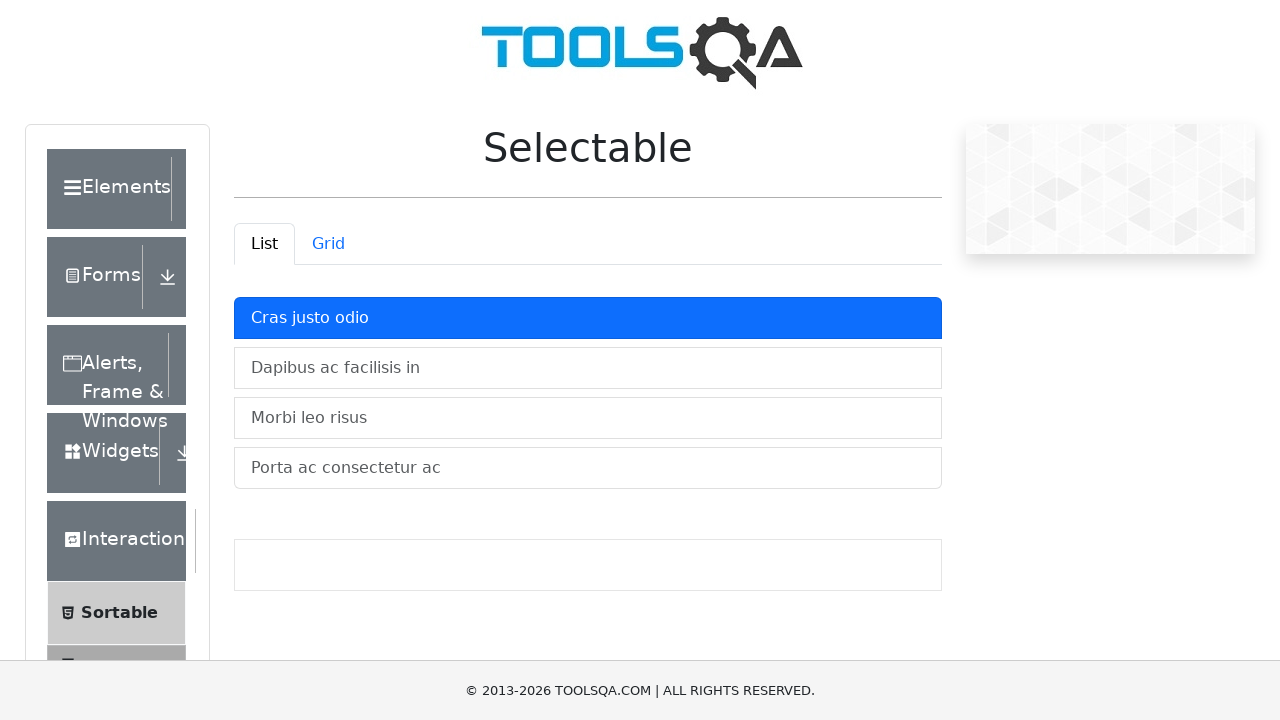

Verified list item is now in active/selected state
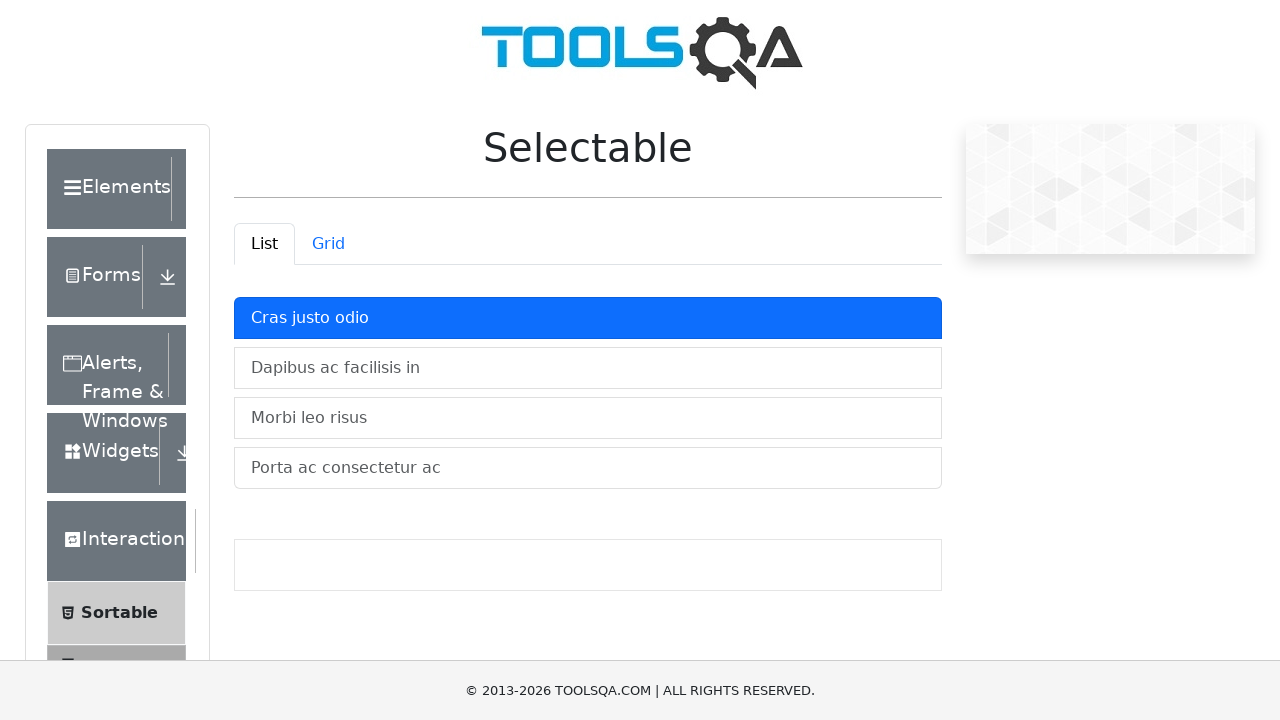

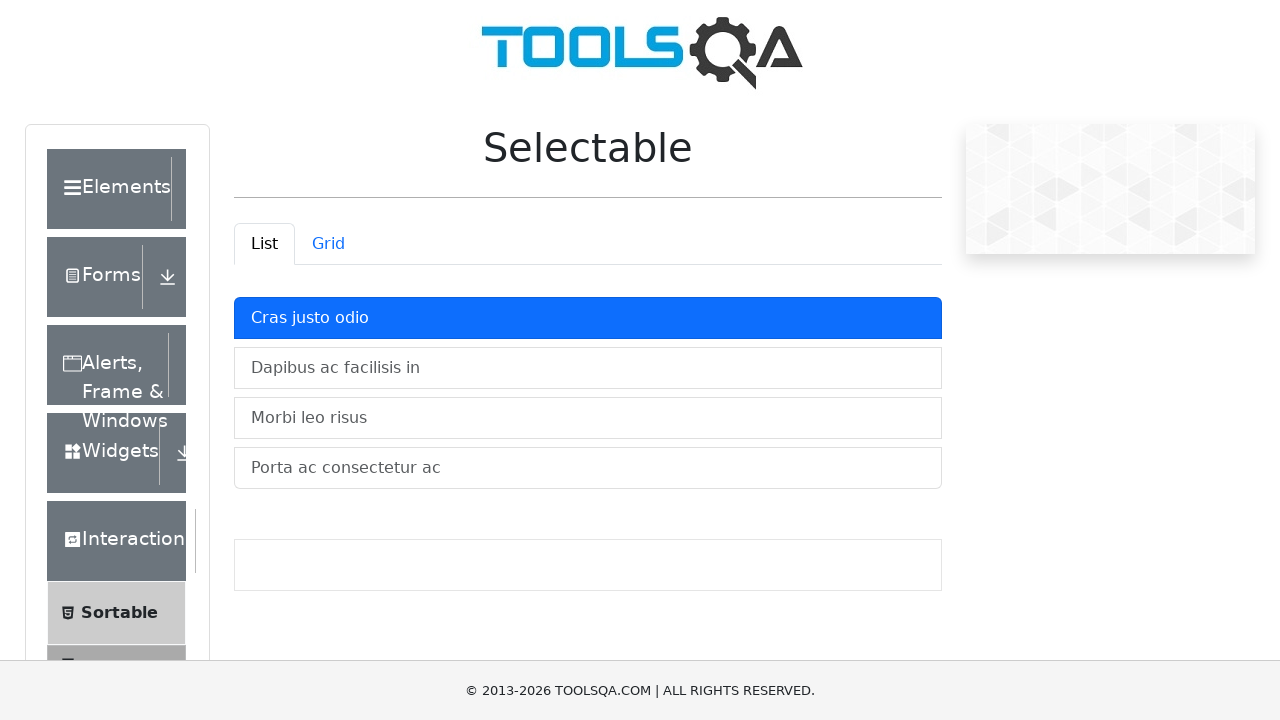